Performs a calculation (1+1) on the slow calculator and verifies the result

Starting URL: https://bonigarcia.dev/selenium-webdriver-java/

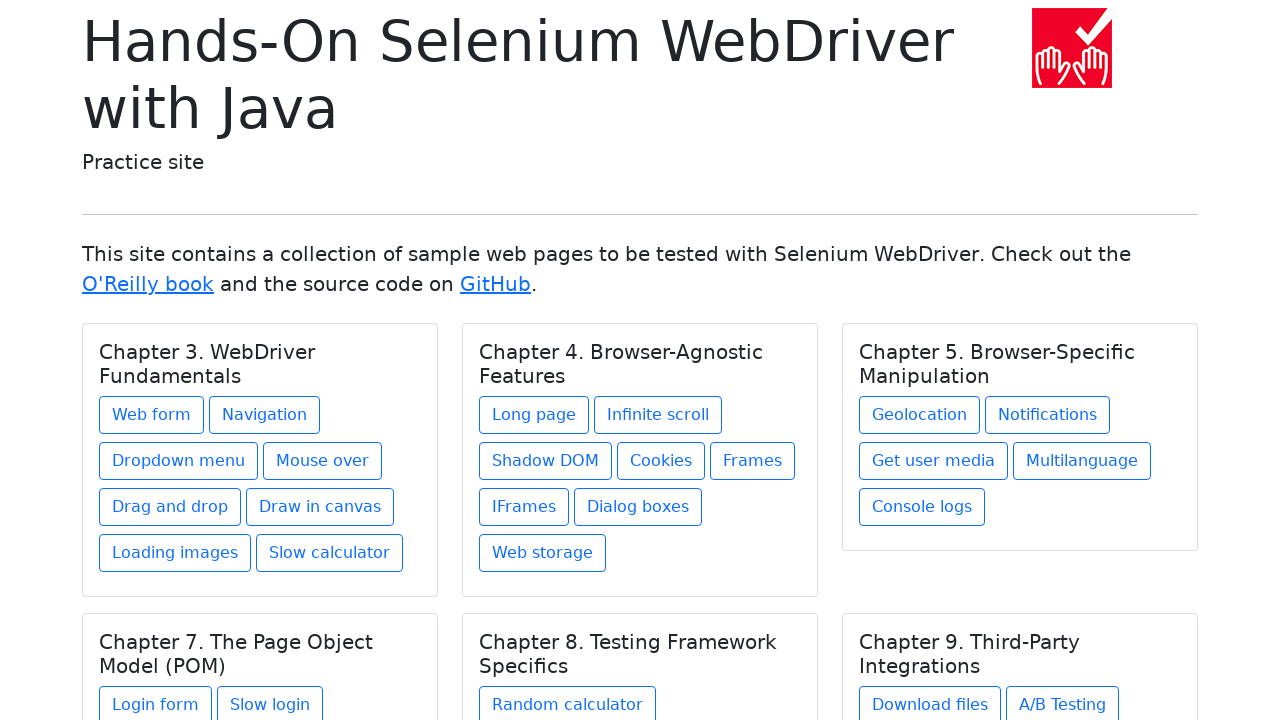

Clicked on 'Slow calculator' link to navigate to calculator page at (330, 553) on a:text('Slow calculator')
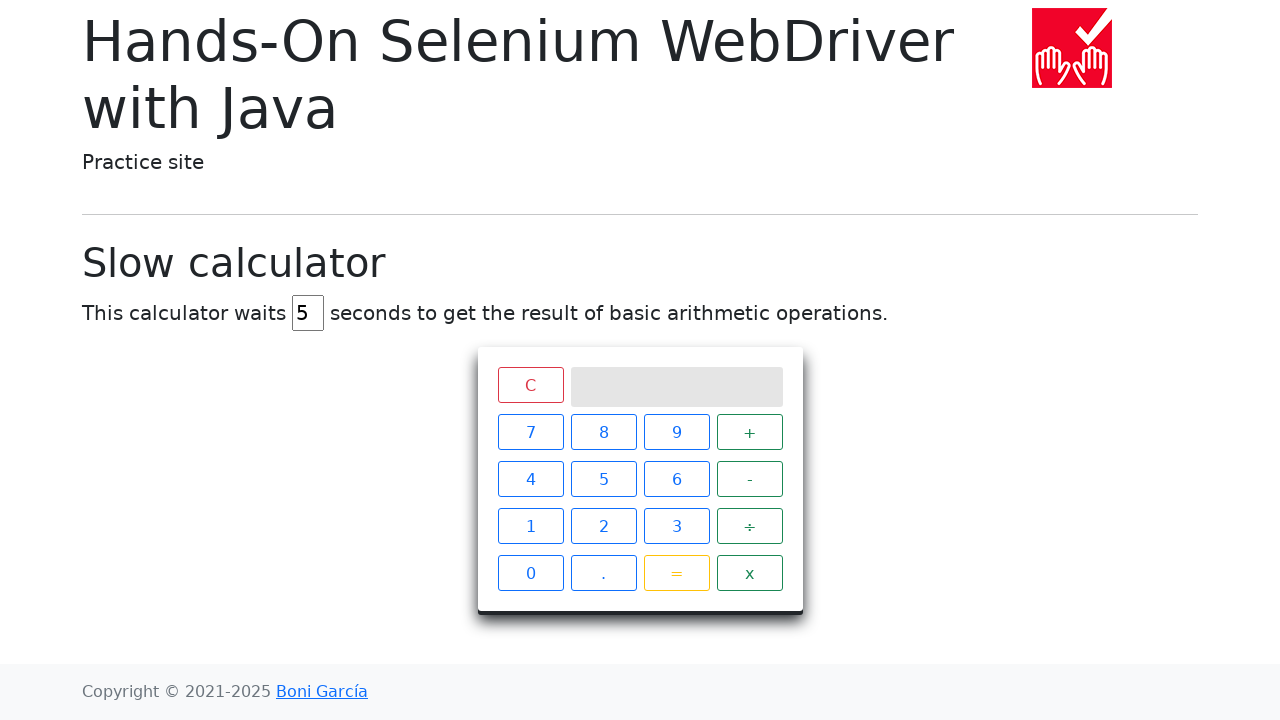

Clicked first '1' on calculator keypad at (530, 526) on div.keys span:text('1')
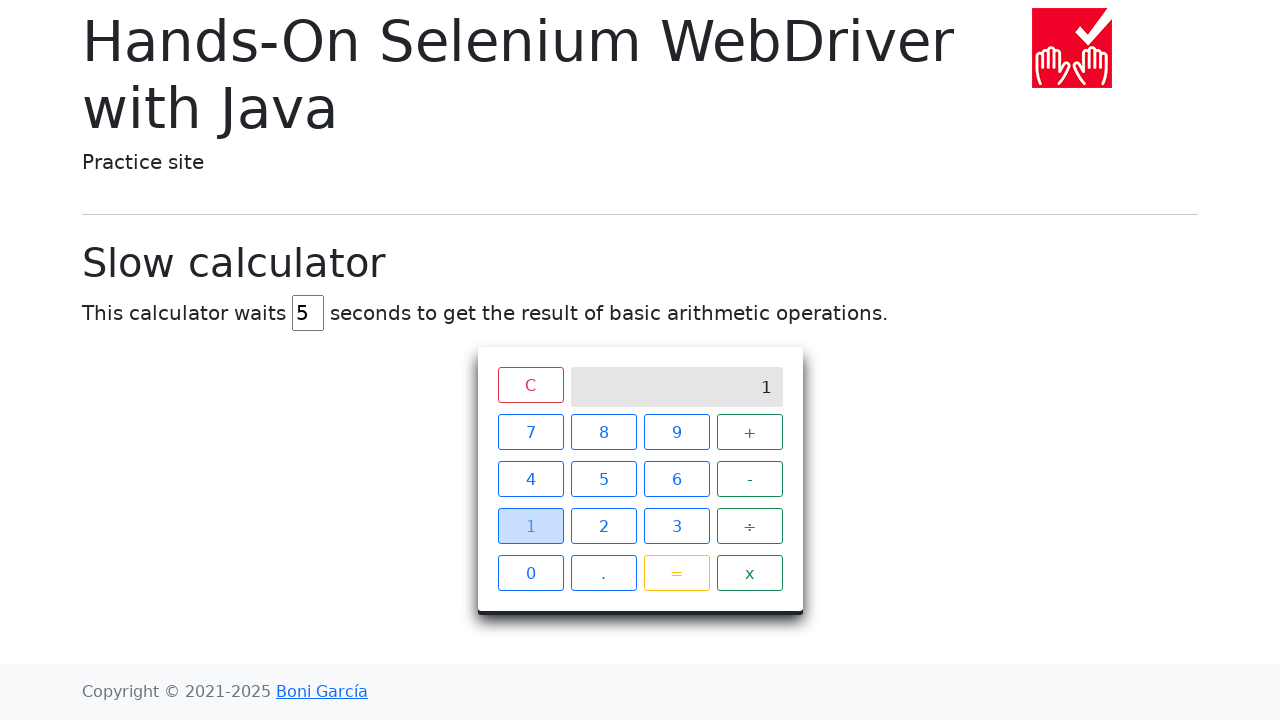

Clicked '+' operator on calculator keypad at (750, 432) on div.keys span:text('+')
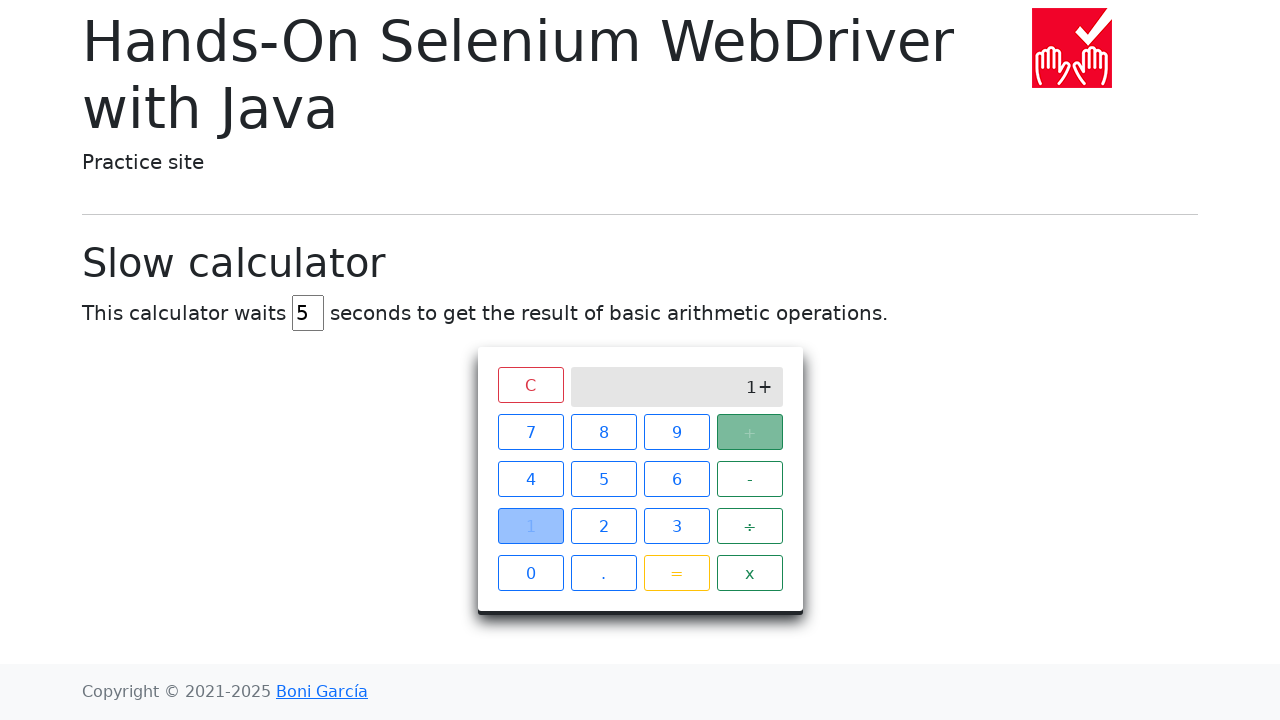

Clicked second '1' on calculator keypad at (530, 526) on div.keys span:text('1')
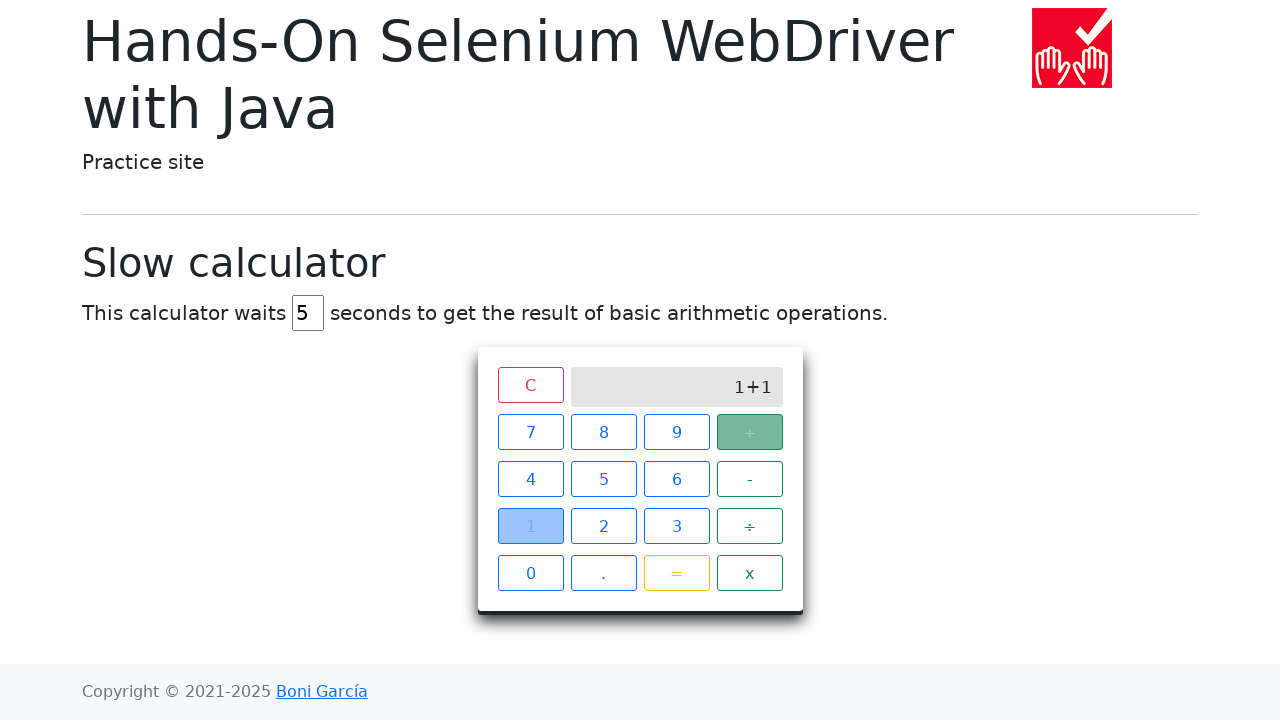

Clicked '=' to execute calculation (1+1) at (676, 573) on div.keys span:text('=')
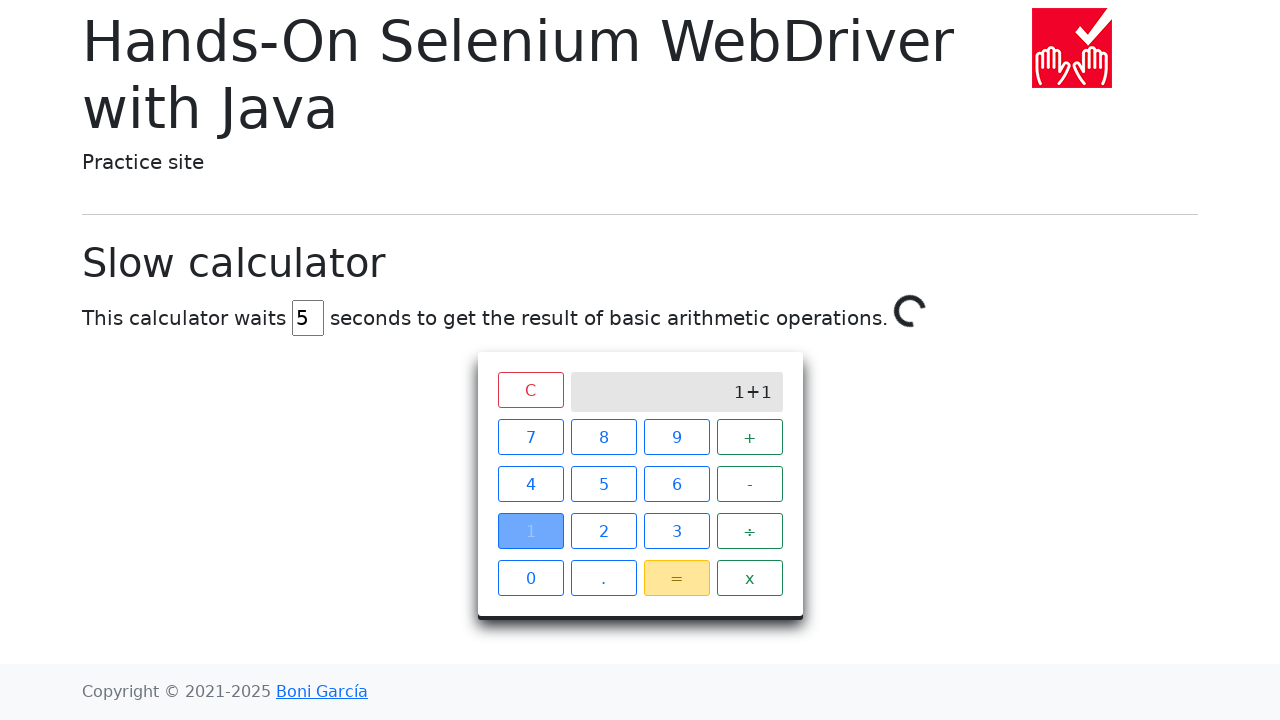

Waited 5 seconds for calculator result to be computed
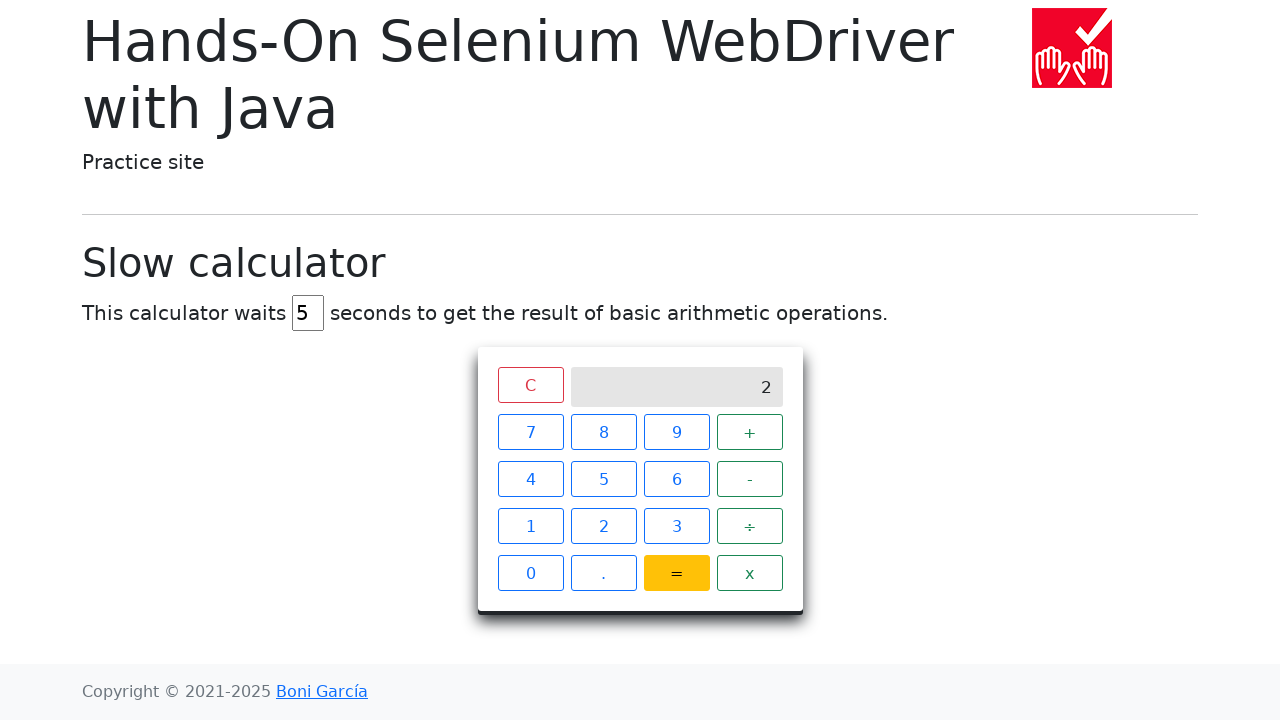

Retrieved calculator result: '2'
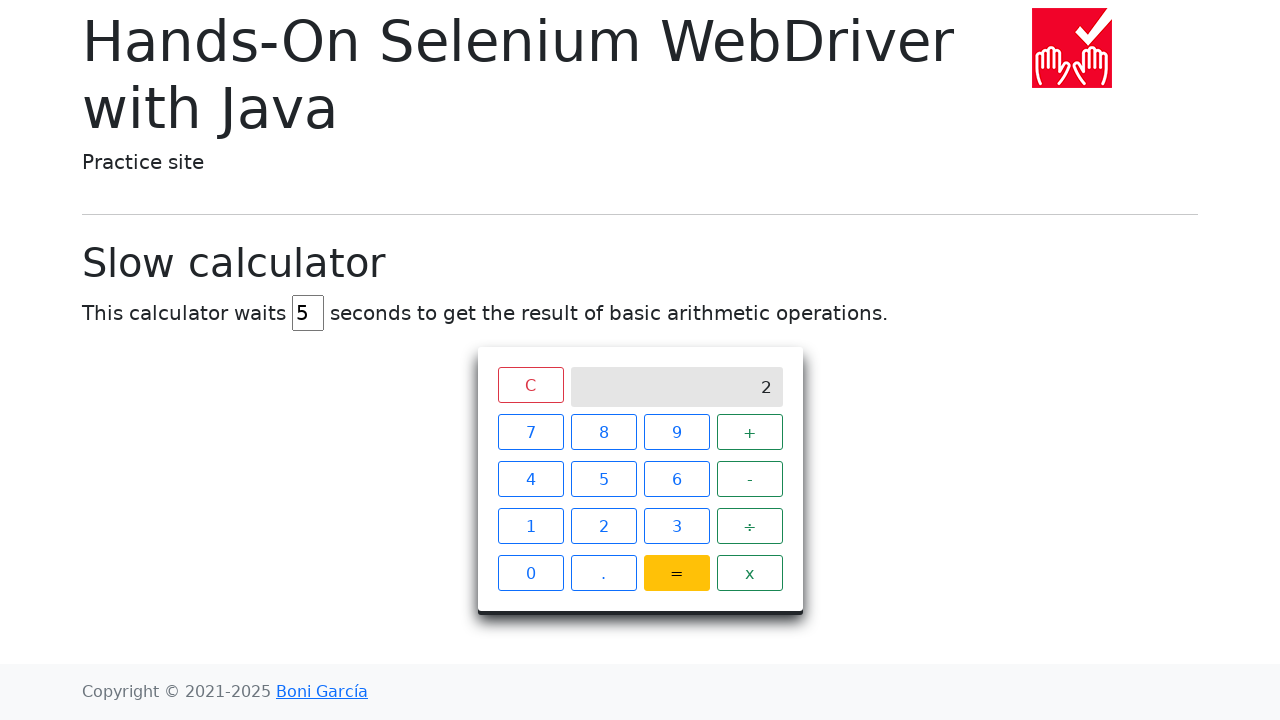

Verified that calculation result equals '2'
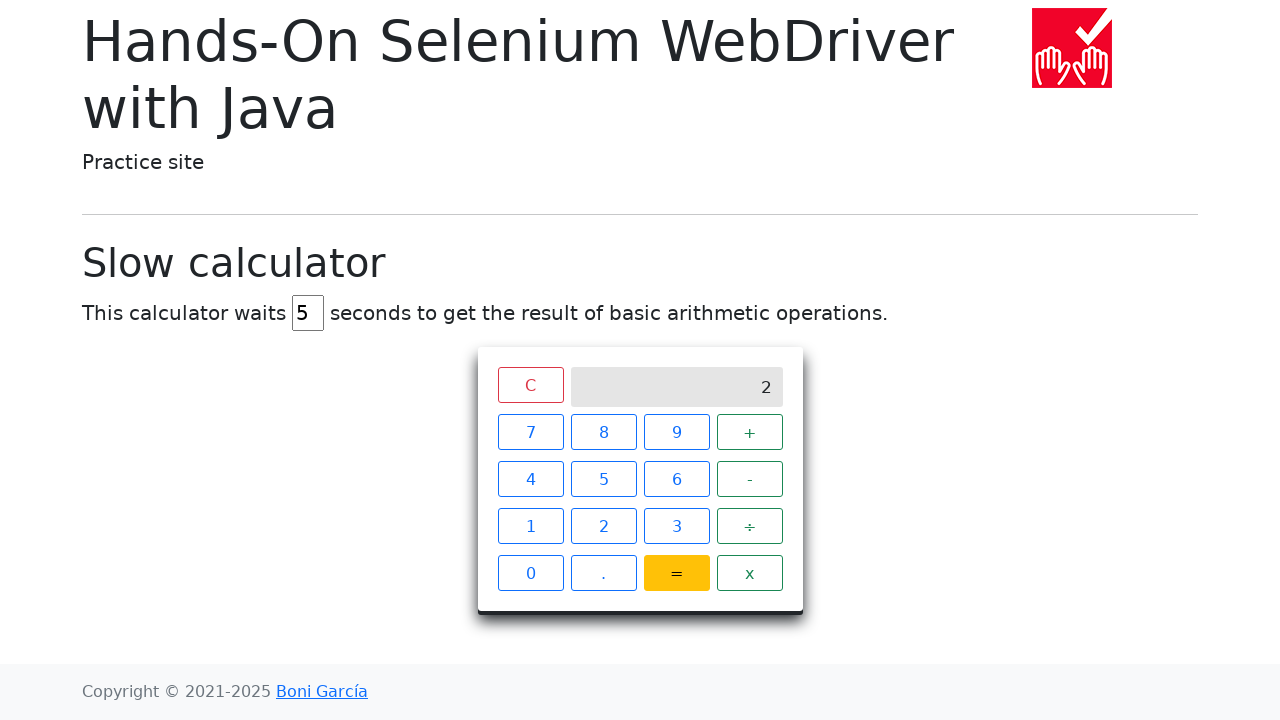

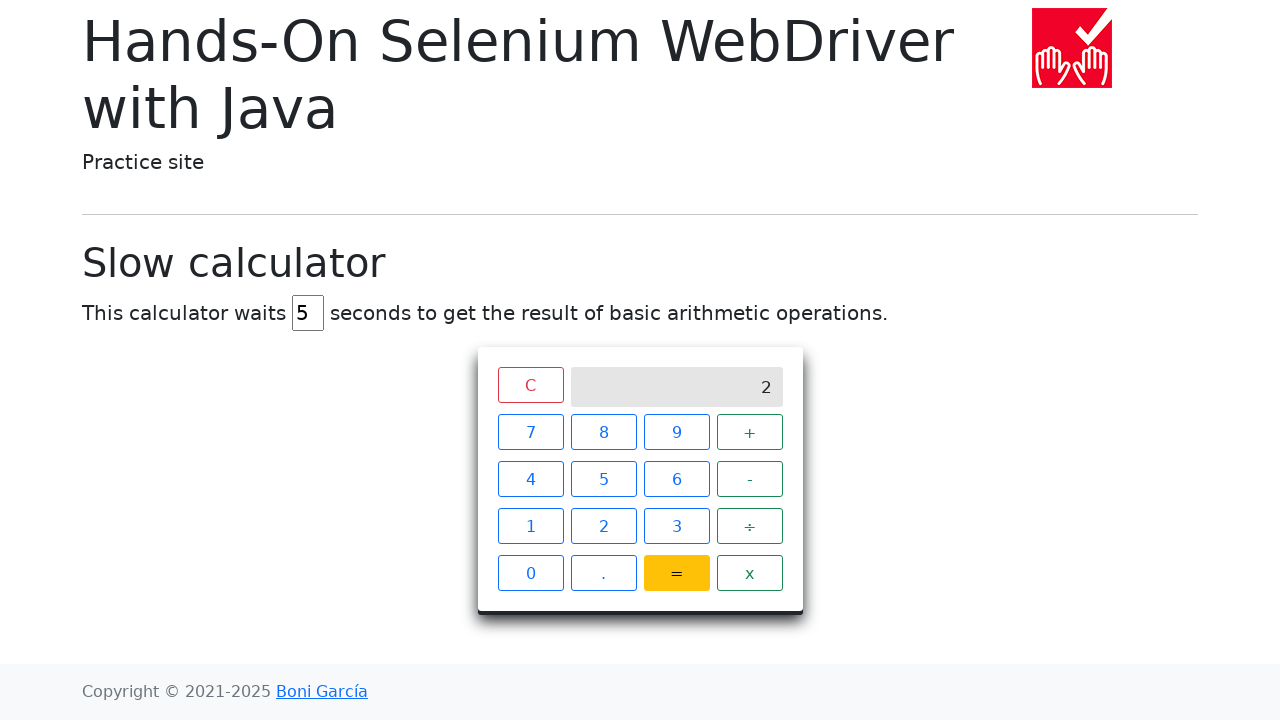